Tests viewing role listings as an HR user by clicking the HR button to switch user role view.

Starting URL: https://git-action-testing-files.vercel.app/

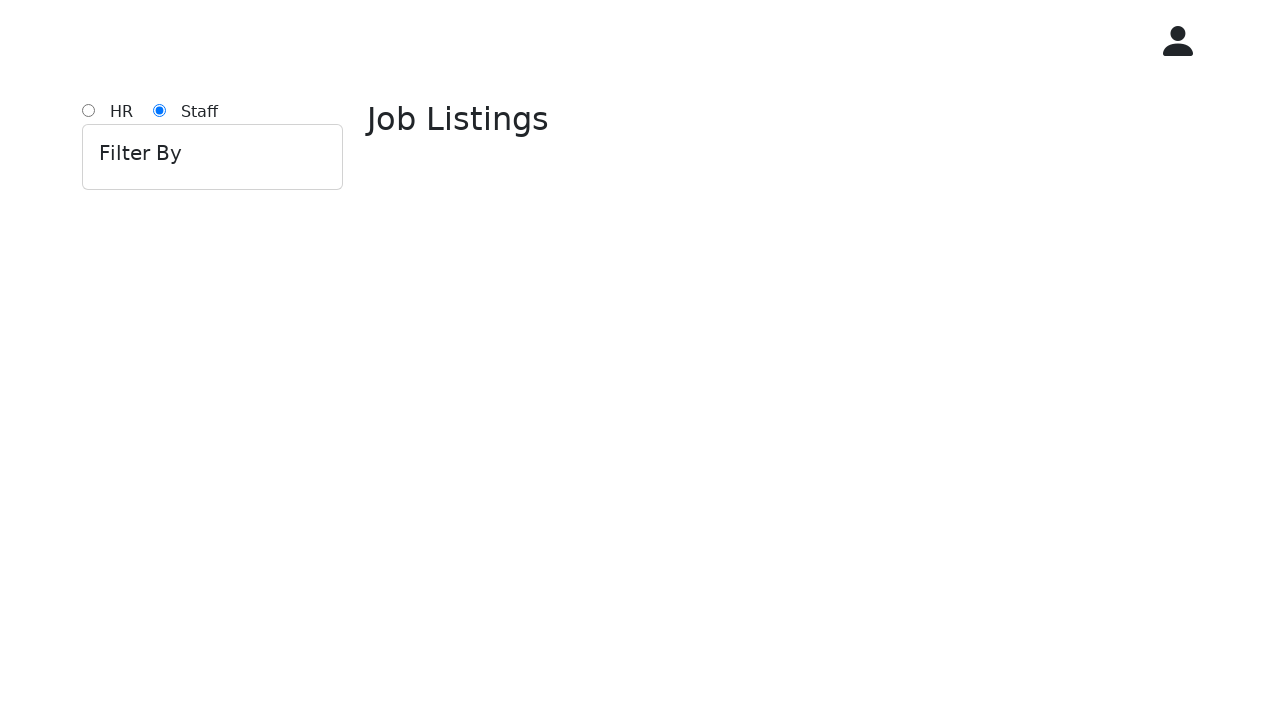

Clicked HR button to switch to HR user role view at (88, 110) on #hr
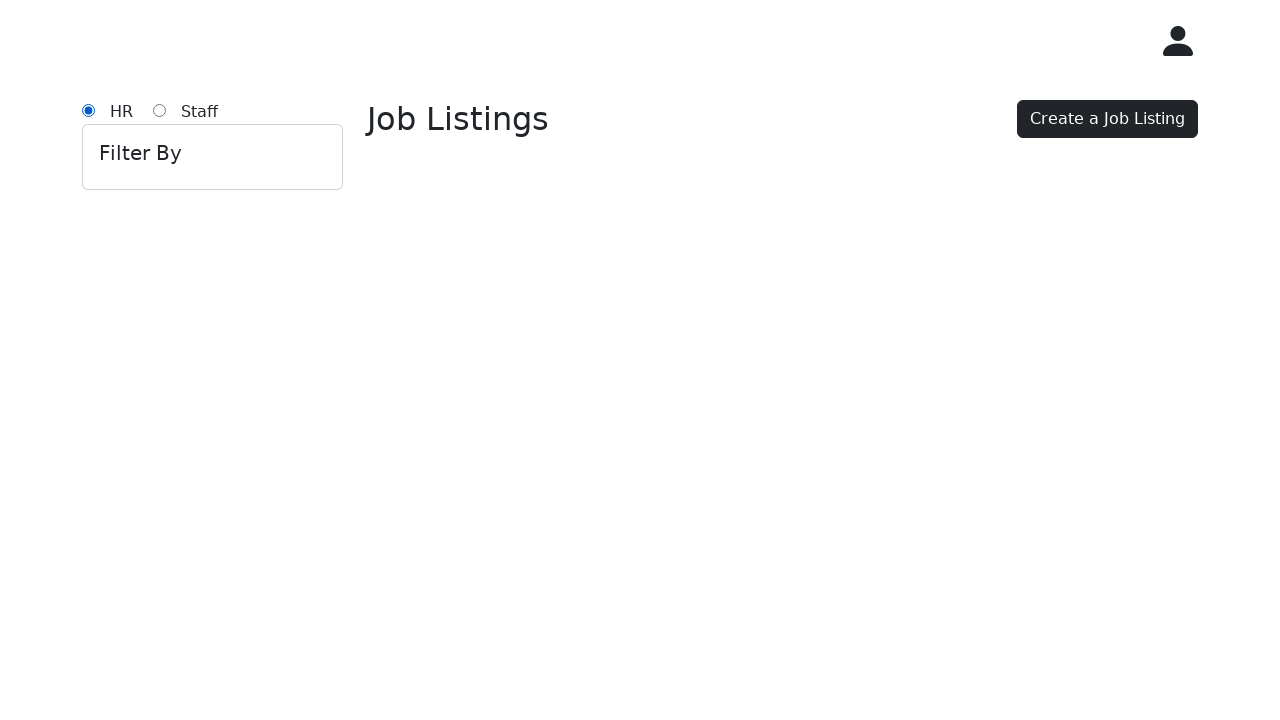

Waited for page to update after role switch
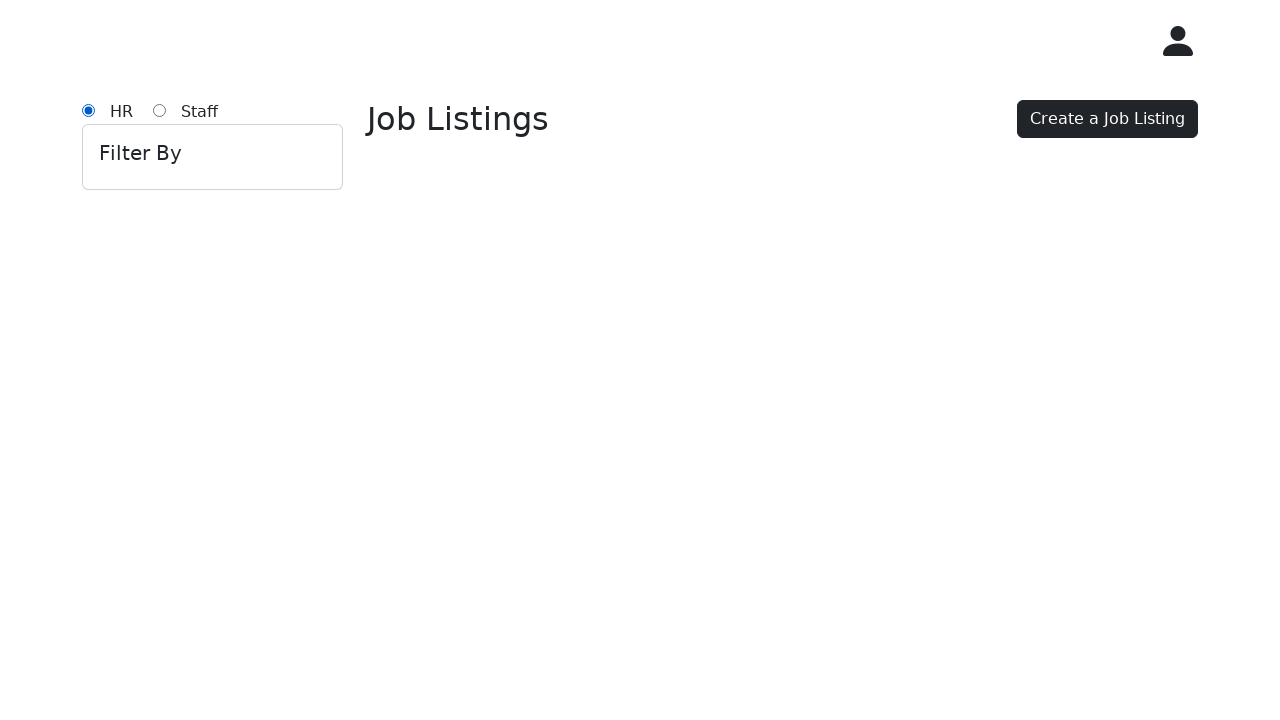

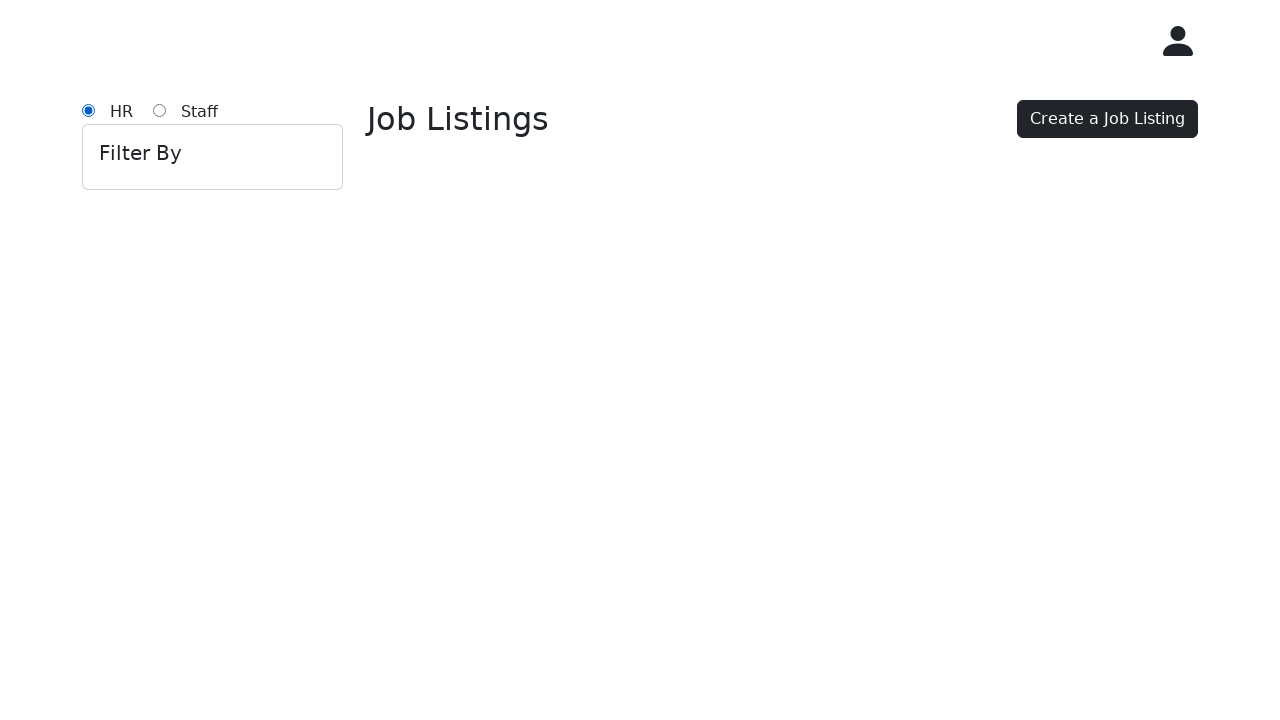